Tests JavaScript alert functionality by clicking a button to trigger an alert, verifying its text, and accepting it

Starting URL: https://automationfc.github.io/basic-form/index.html

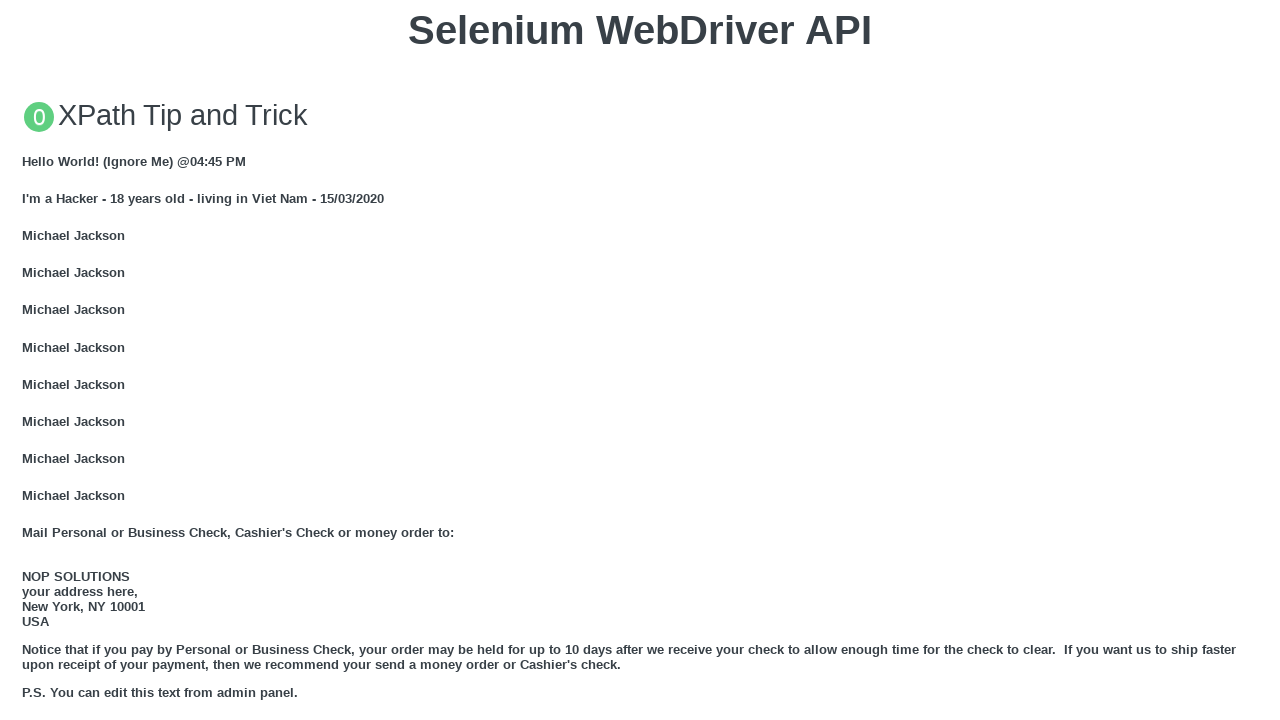

Clicked button to trigger JavaScript alert at (640, 360) on xpath=//button[text()='Click for JS Alert']
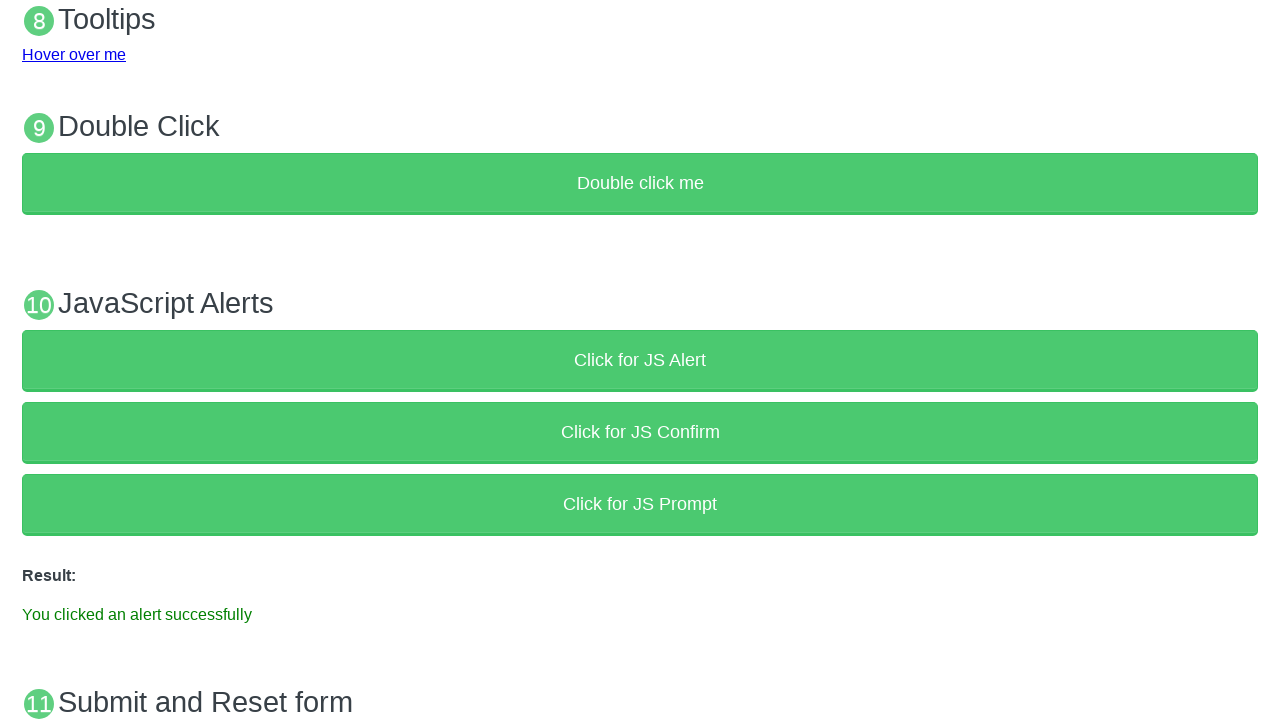

Set up dialog handler to accept alert
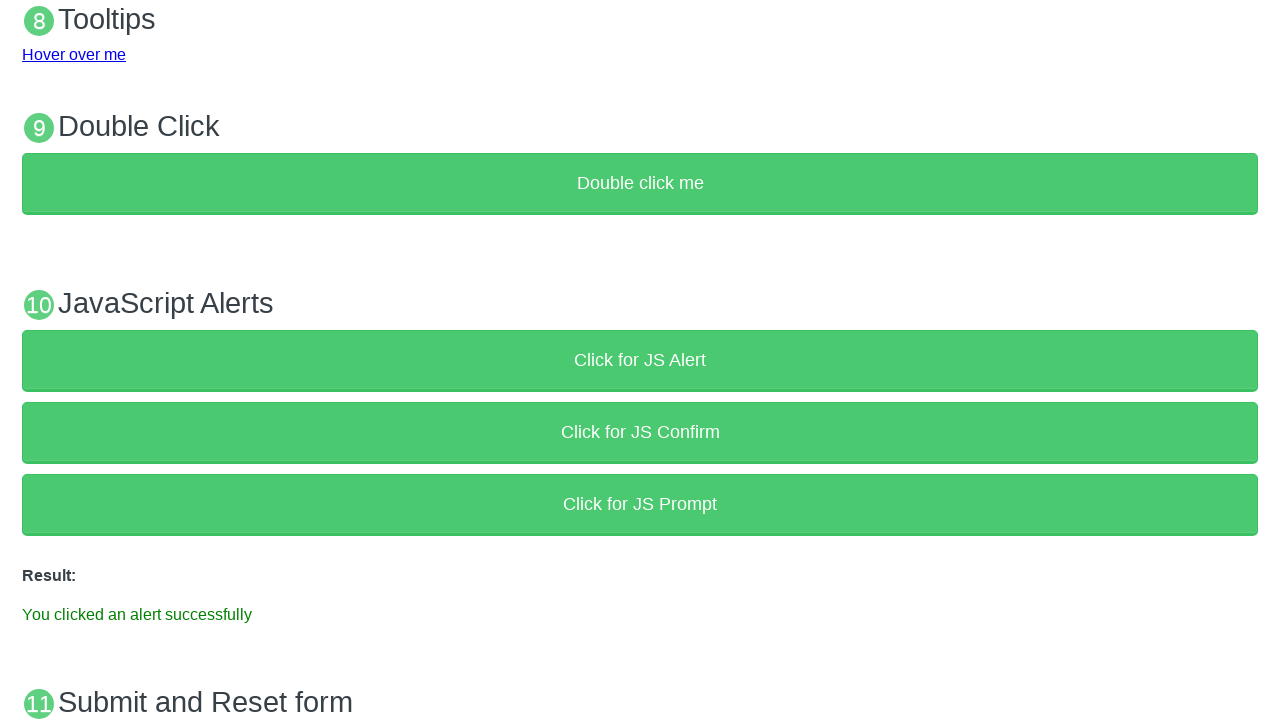

Verified success message 'You clicked an alert successfully' appeared
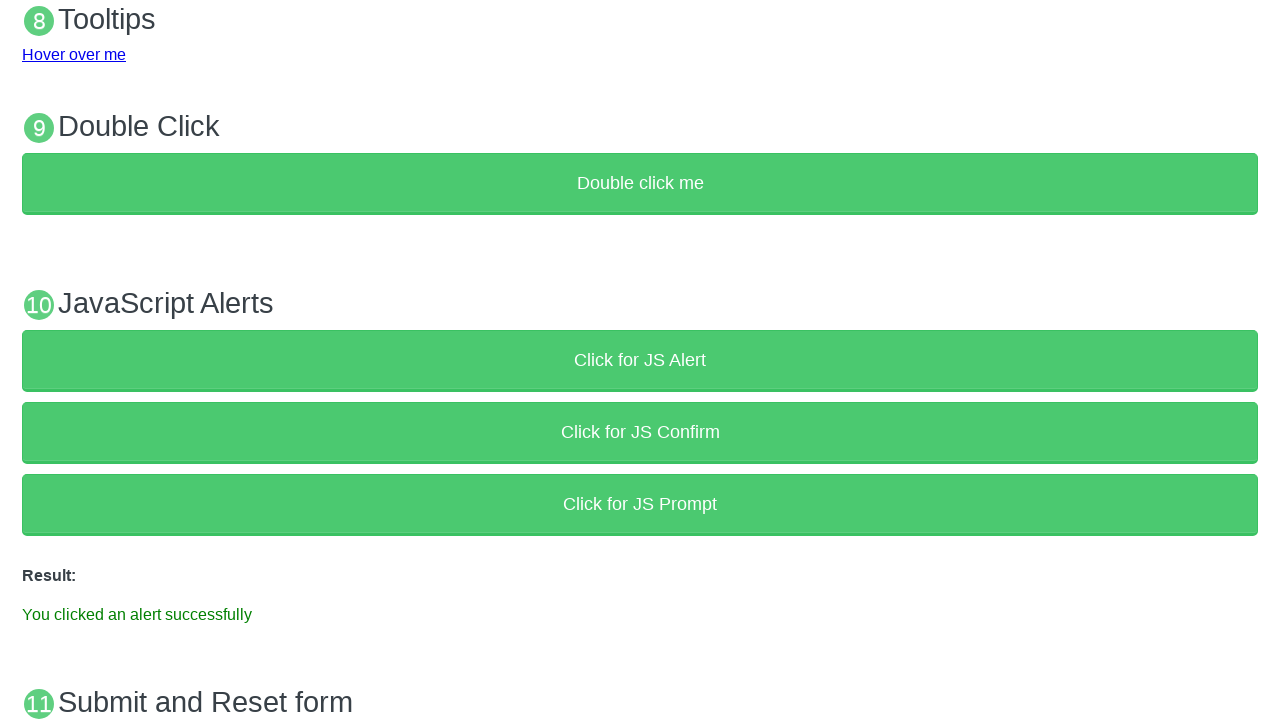

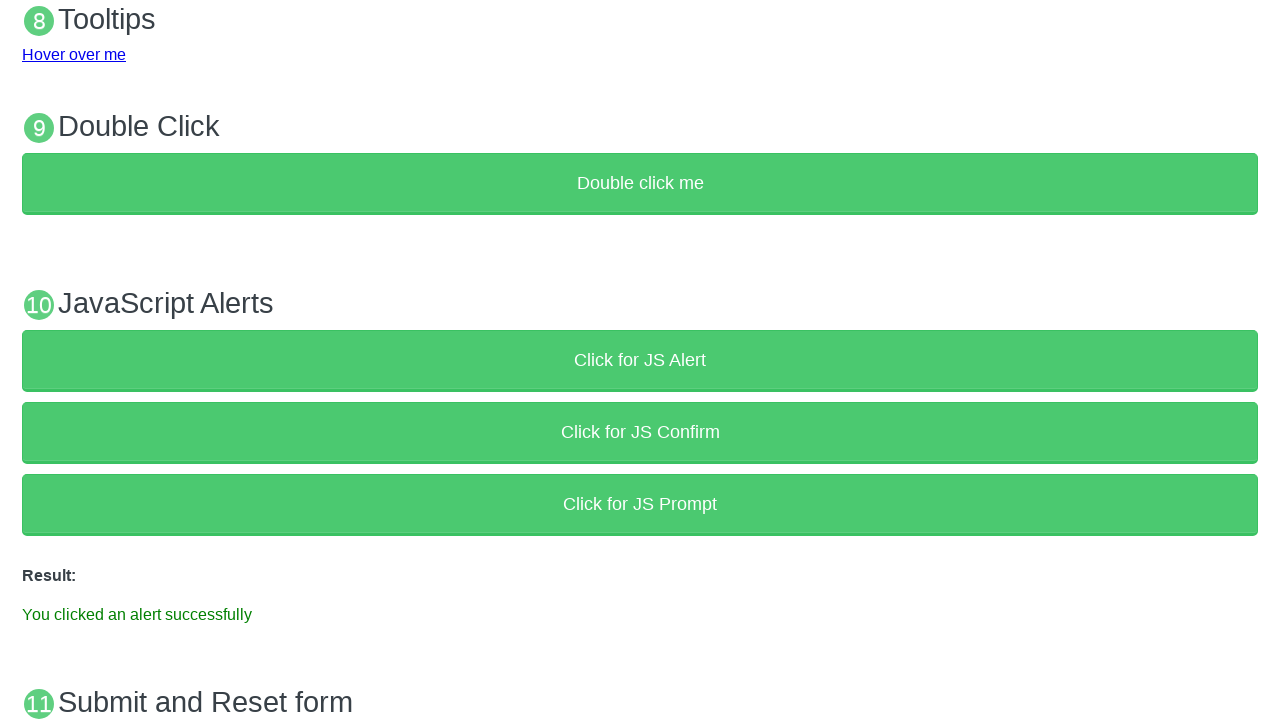